Tests various UI automation scenarios on a practice page including radio buttons, autocomplete suggestions, dropdowns, checkboxes, window/tab switching, alerts, web tables, element visibility toggling, mouse hover interactions, and iframe handling.

Starting URL: https://www.rahulshettyacademy.com/AutomationPractice/

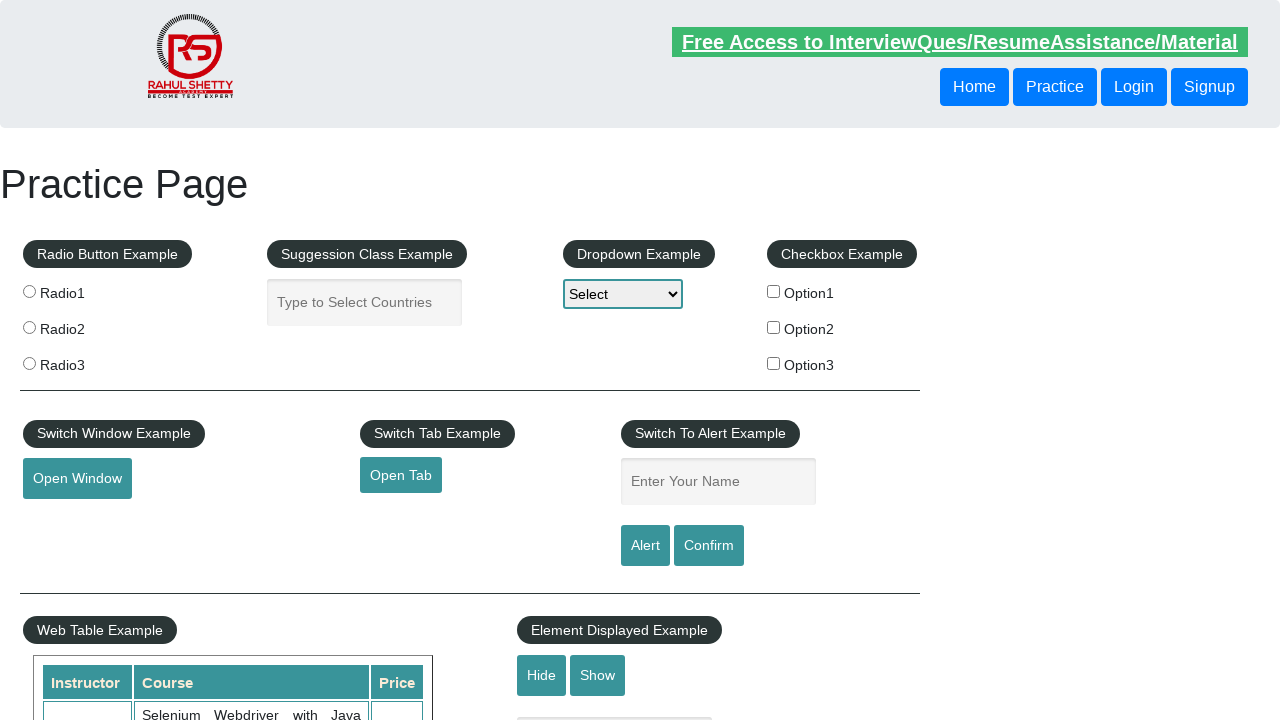

Clicked Radio2 button at (29, 327) on input[value='radio2']
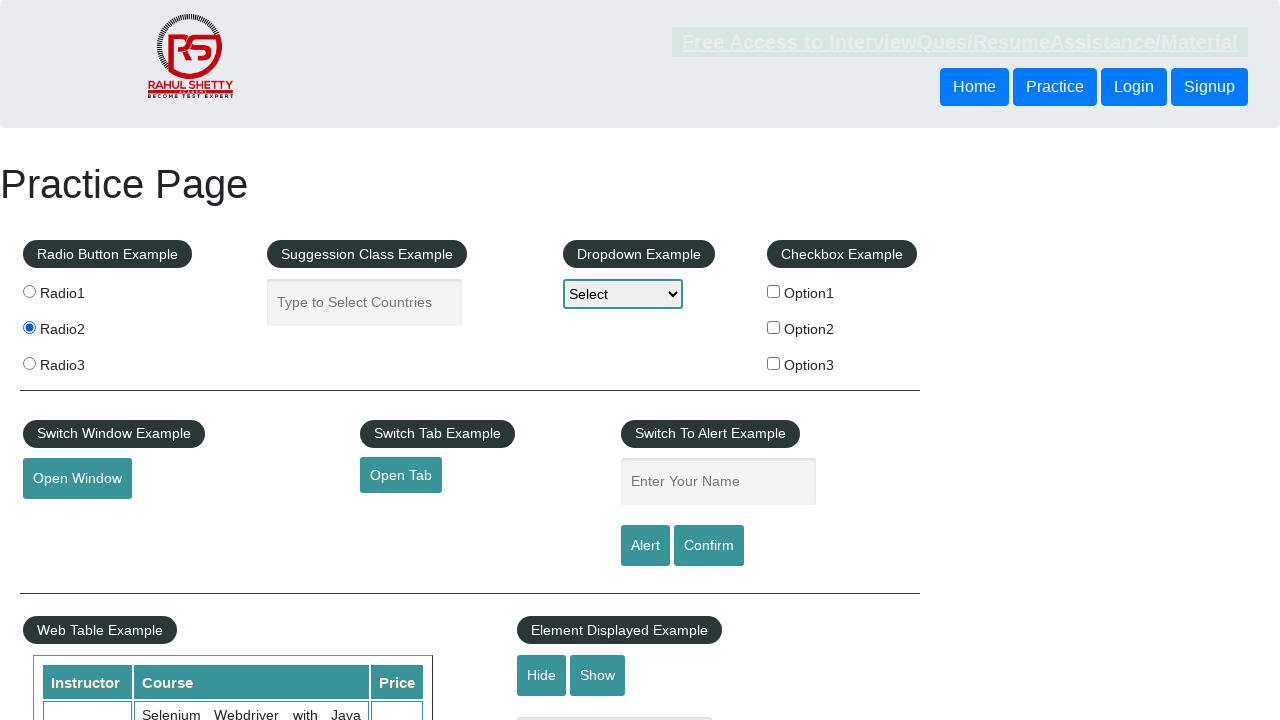

Filled autocomplete field with 'ind' on #autocomplete
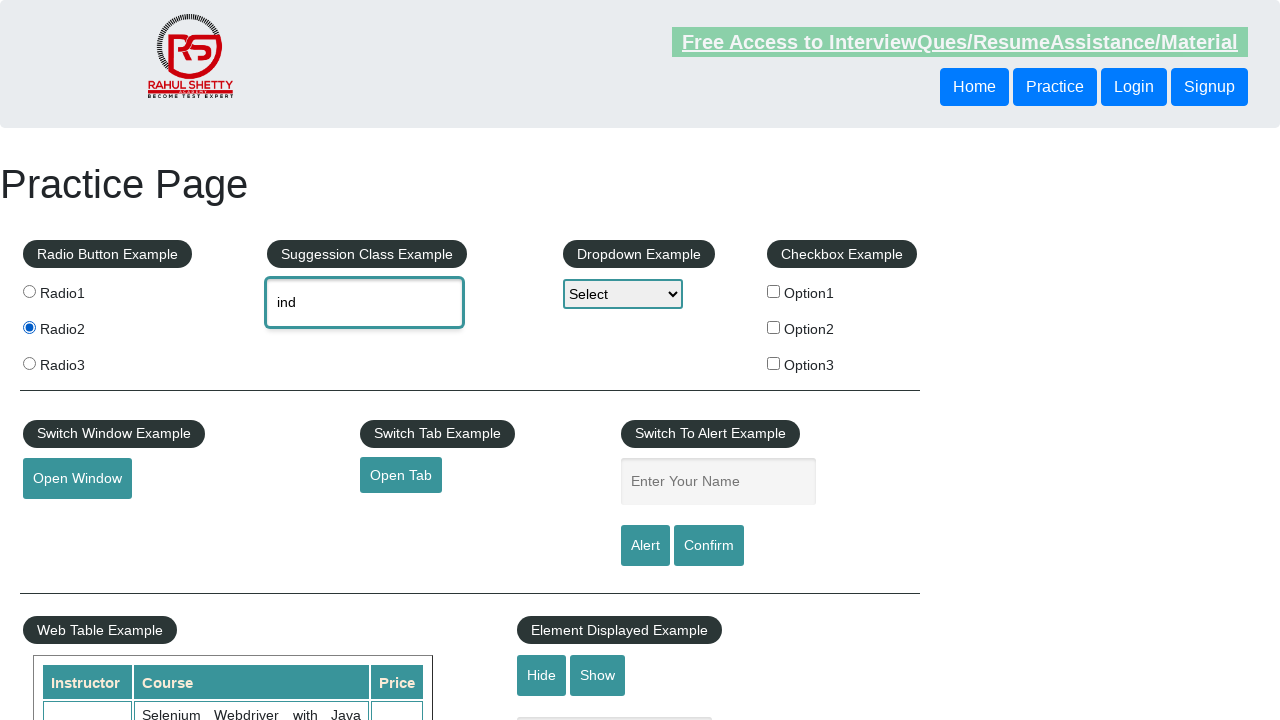

Autocomplete suggestions loaded
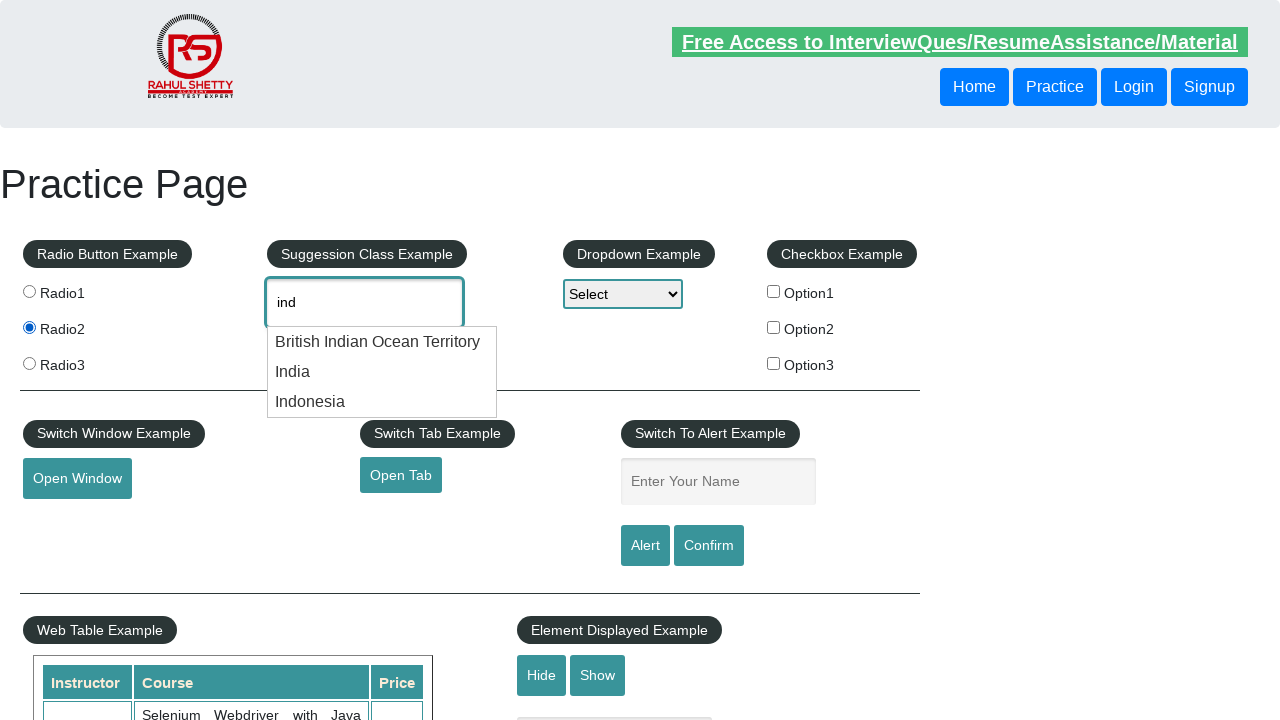

Pressed ArrowDown once in autocomplete
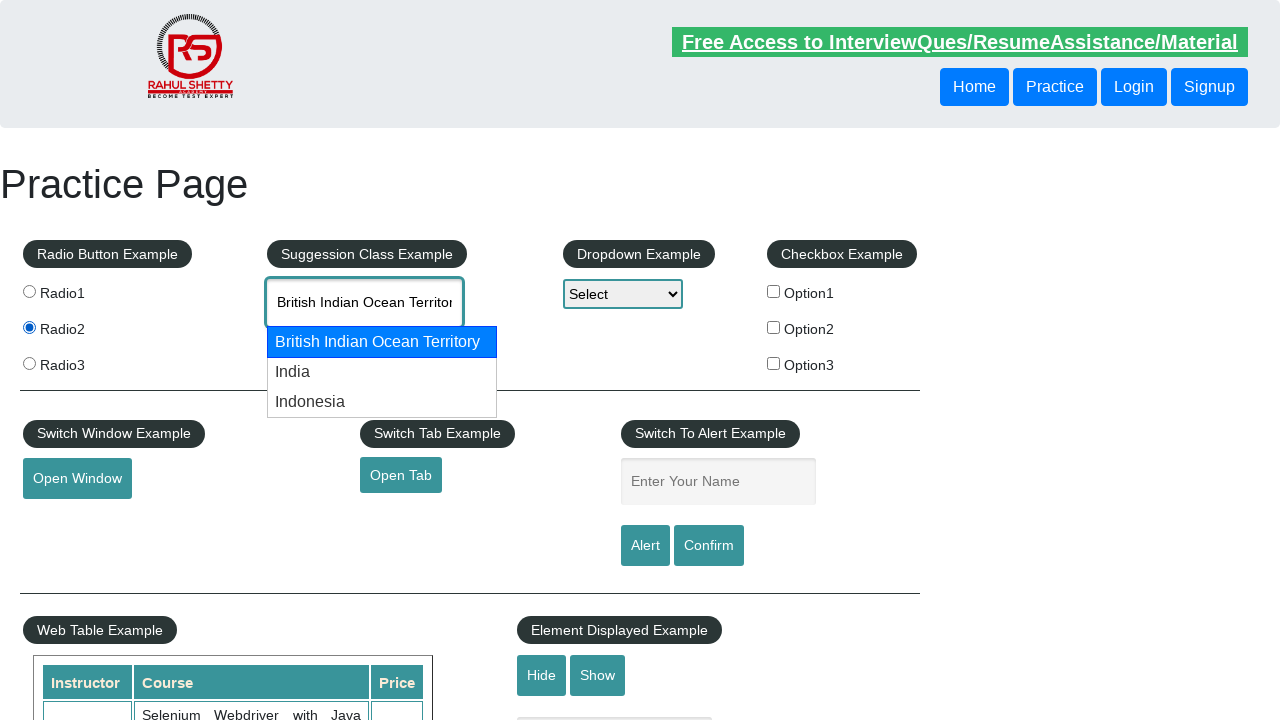

Pressed ArrowDown twice in autocomplete
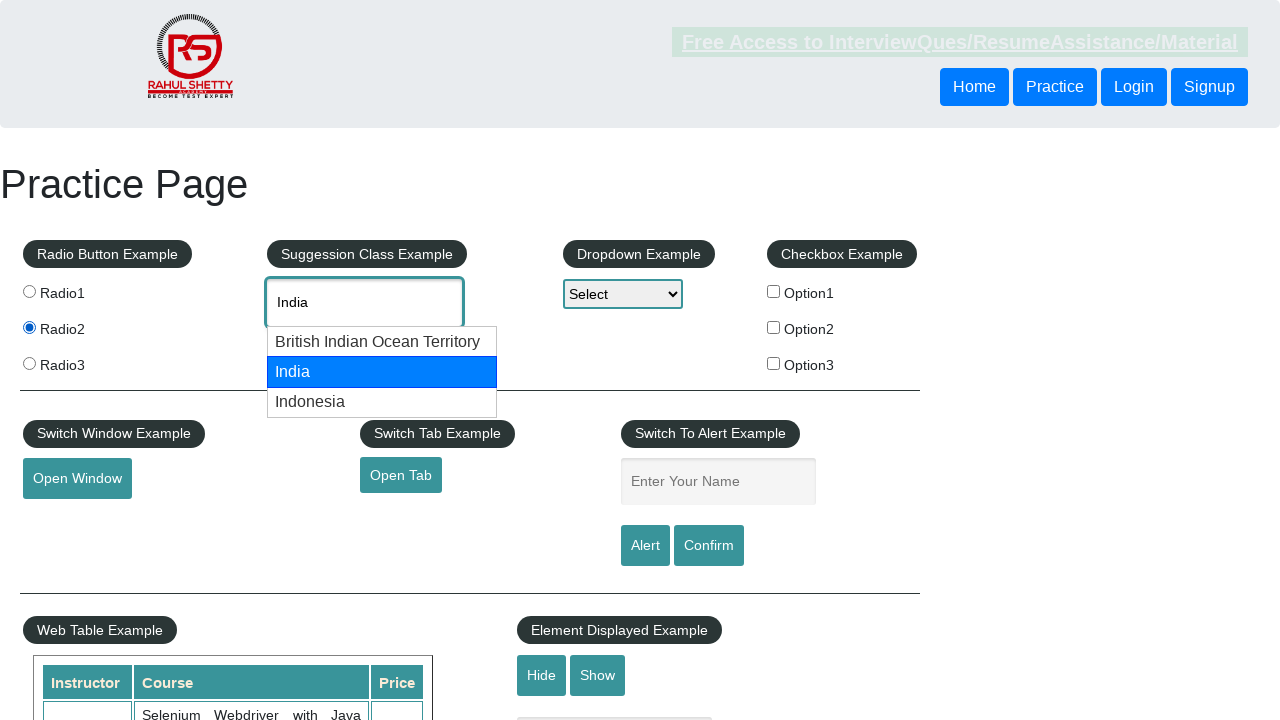

Pressed ArrowDown thrice in autocomplete
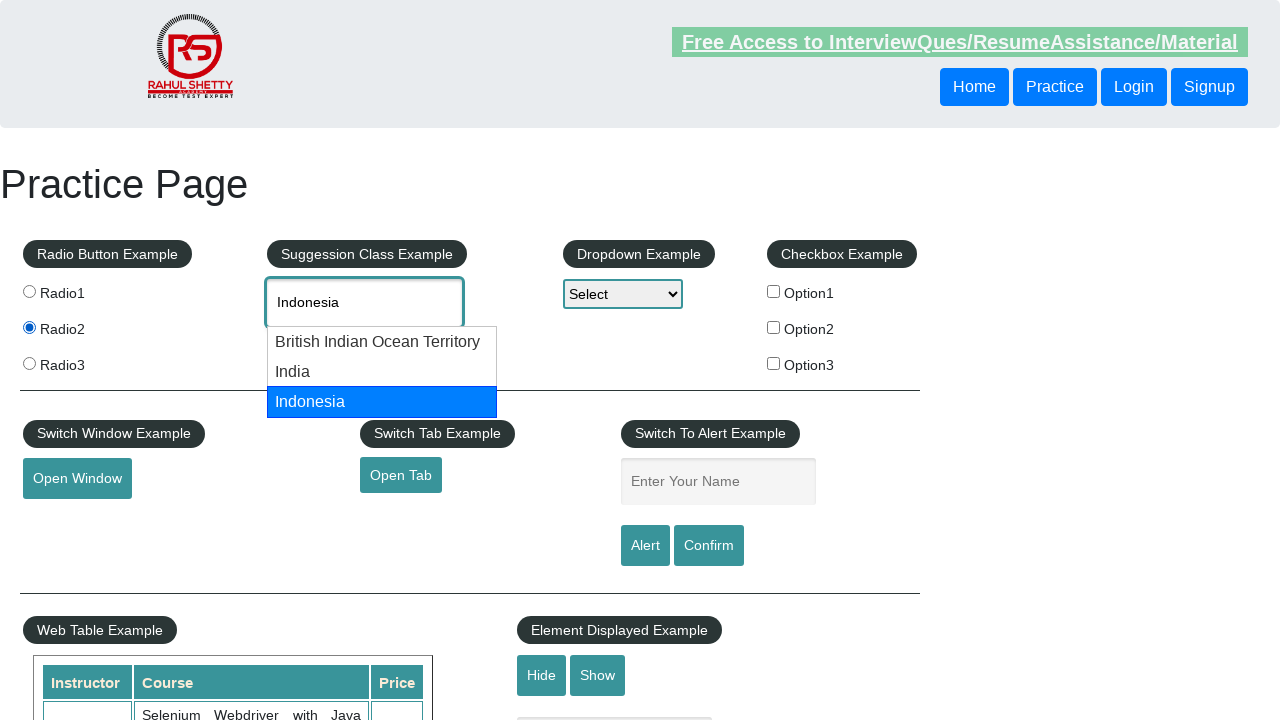

Pressed Enter to select autocomplete suggestion
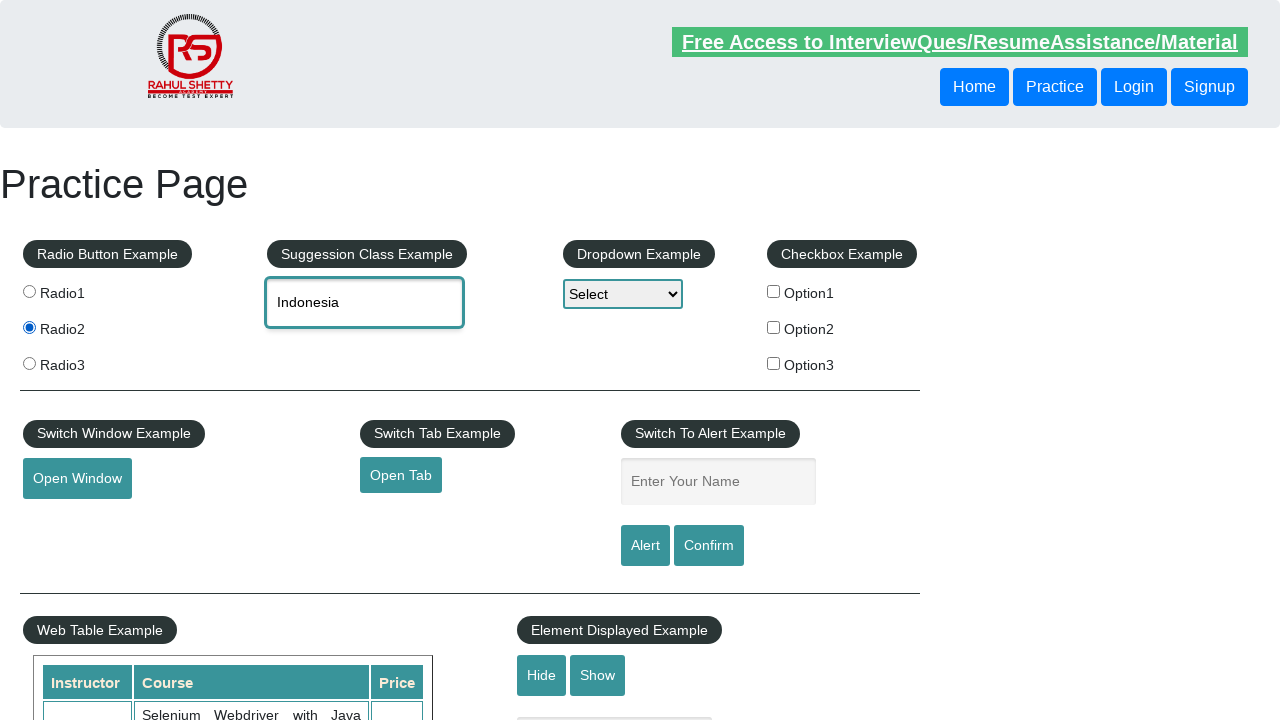

Clicked on dropdown to open it at (623, 294) on #dropdown-class-example
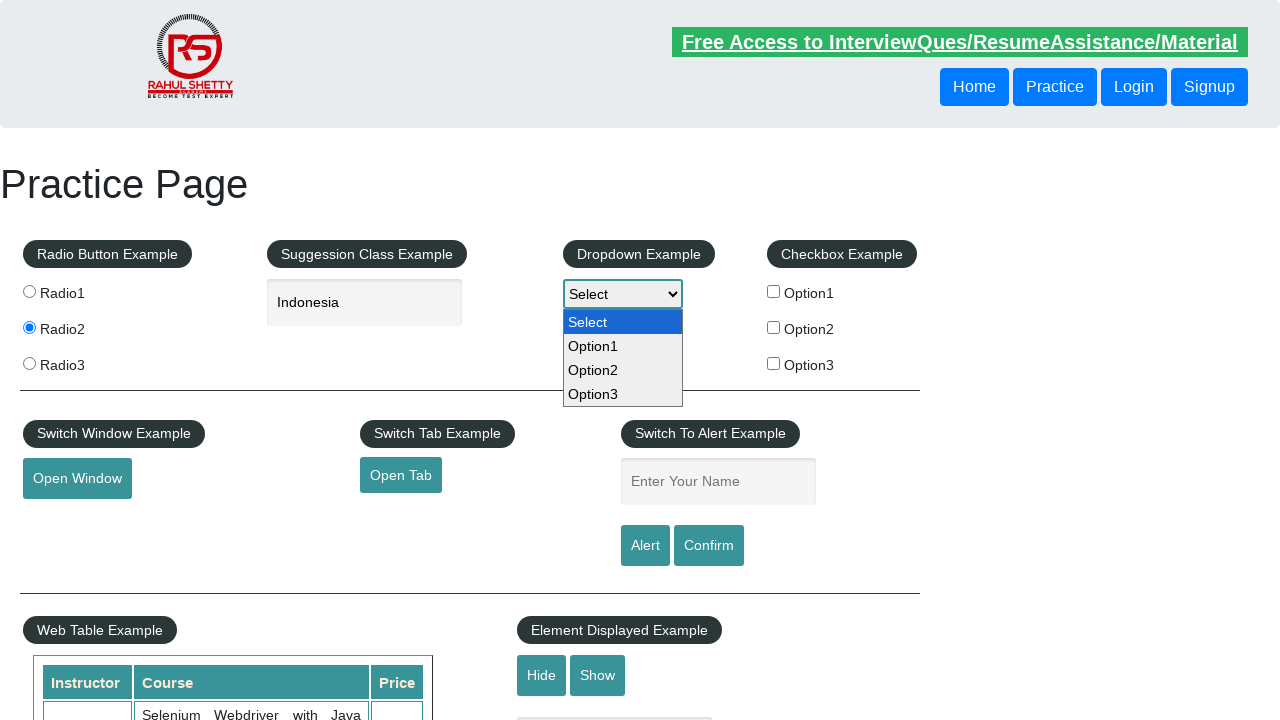

Selected Option2 from dropdown on #dropdown-class-example
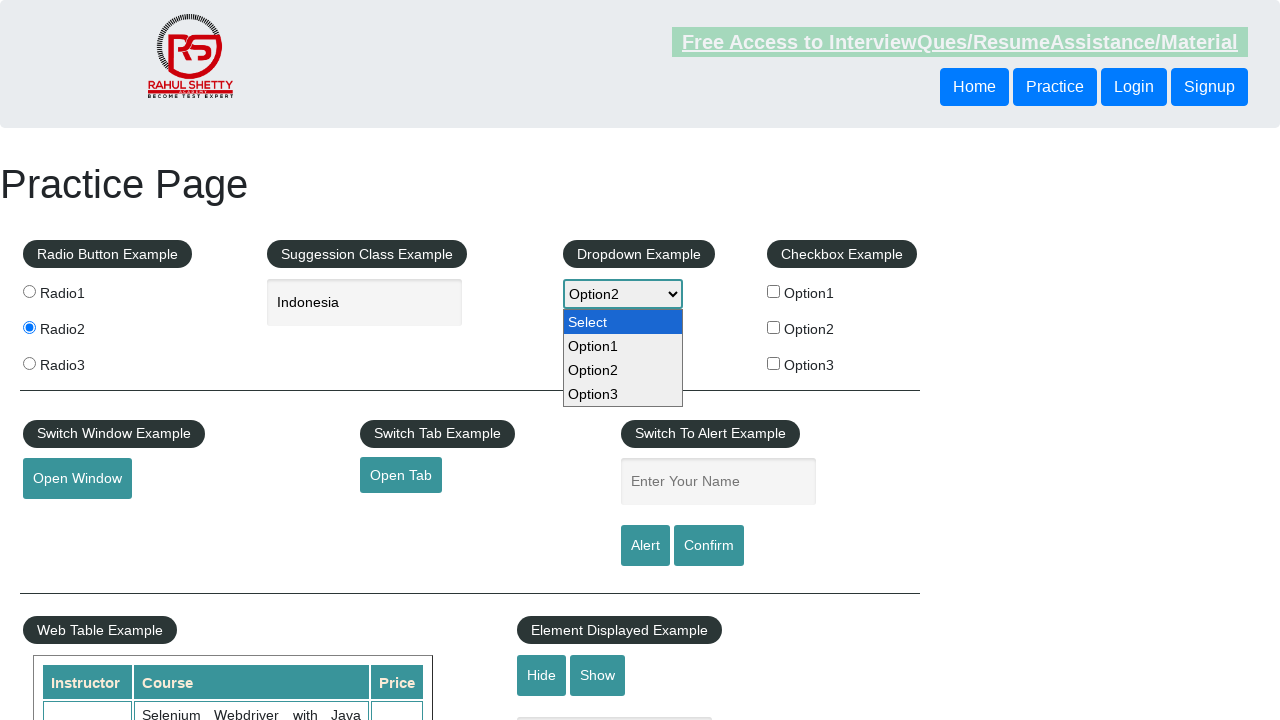

Clicked checkbox Option3 at (774, 363) on #checkBoxOption3
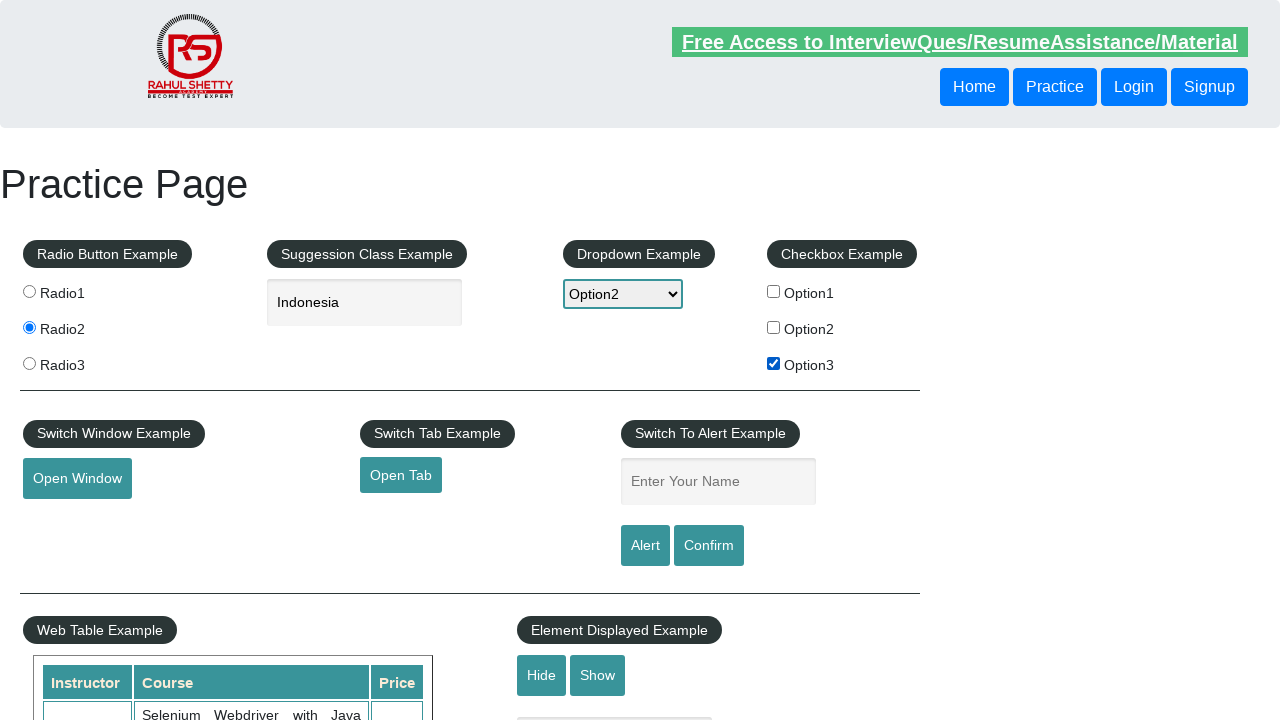

Clicked button to open new window at (77, 479) on #openwindow
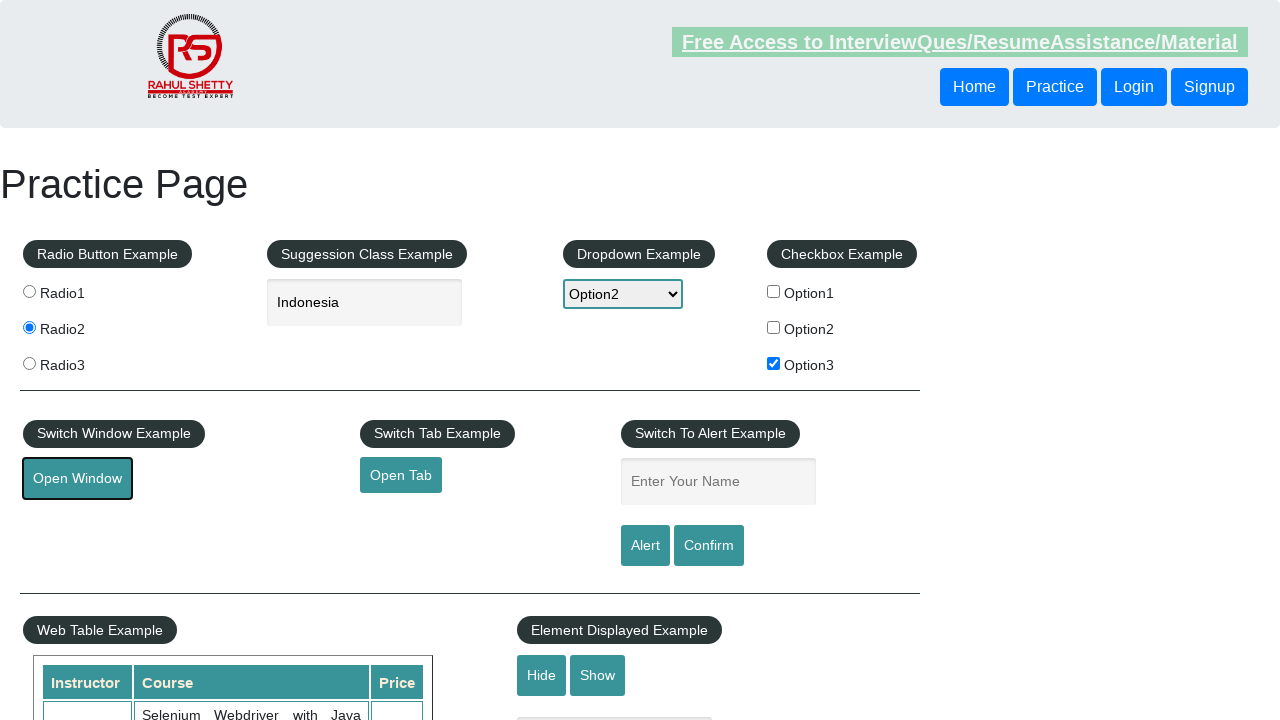

New window loaded successfully
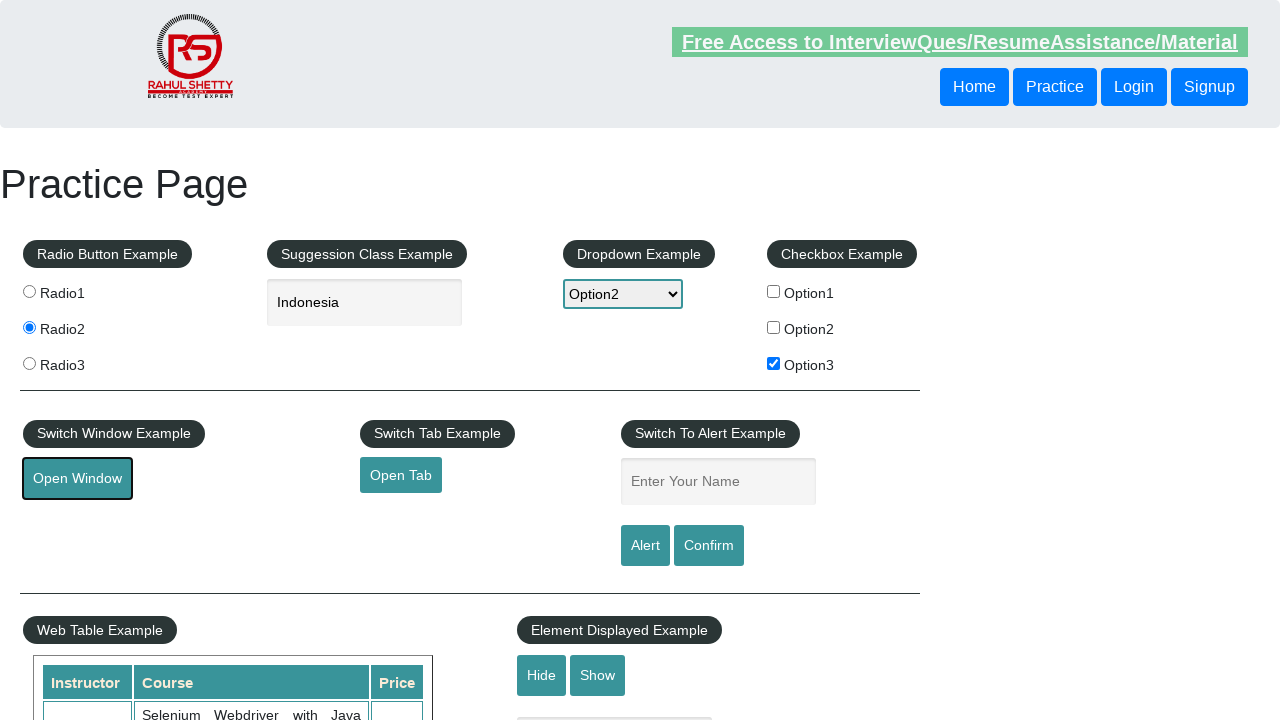

Closed new window
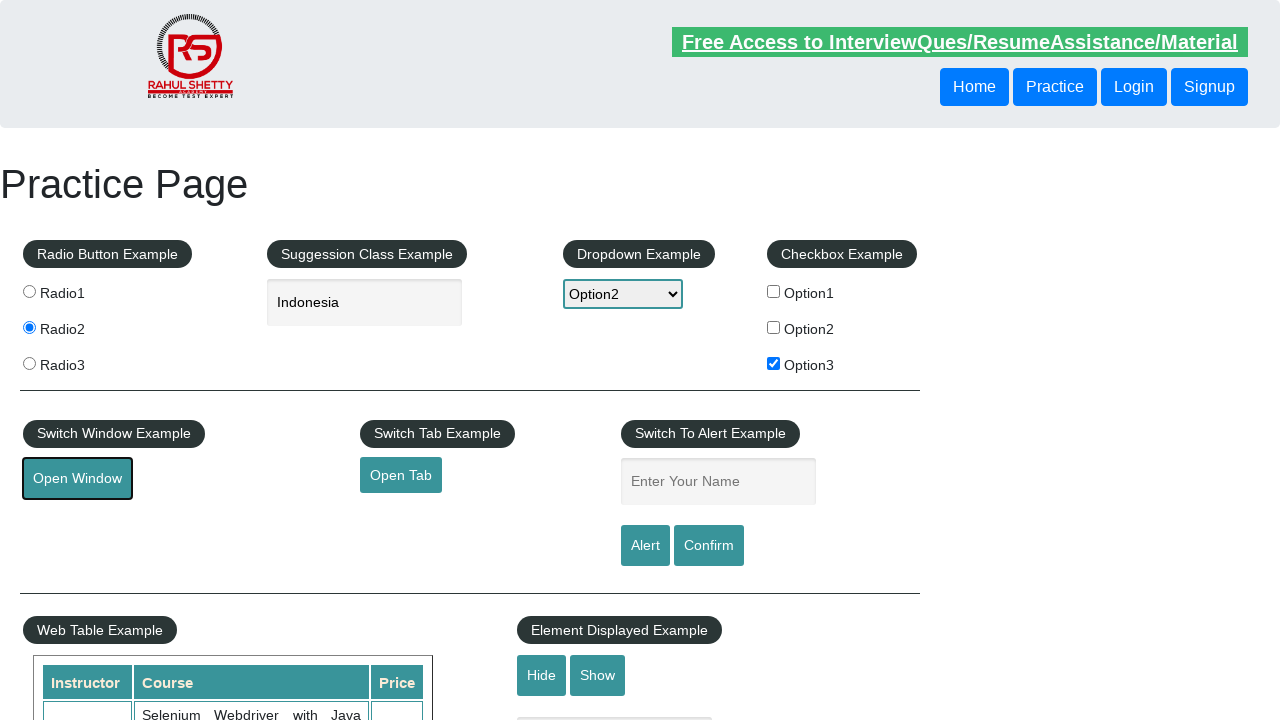

Clicked button to open new tab at (401, 475) on #opentab
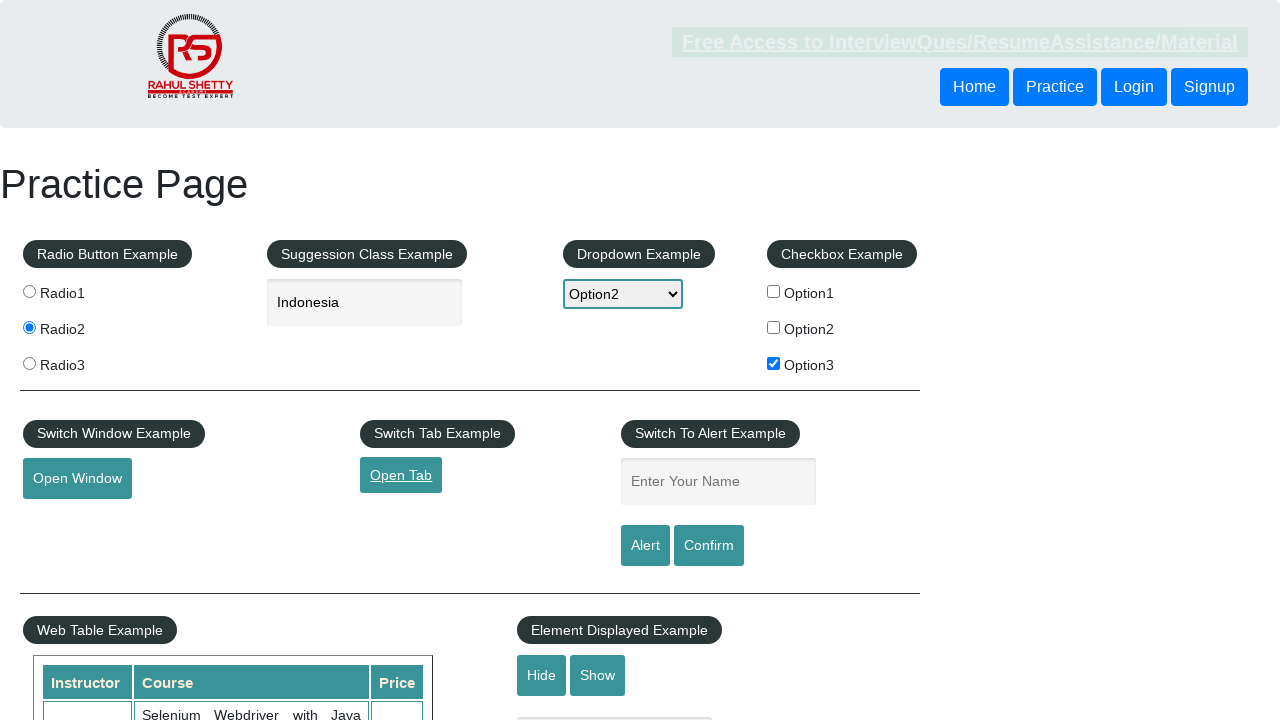

New tab loaded successfully
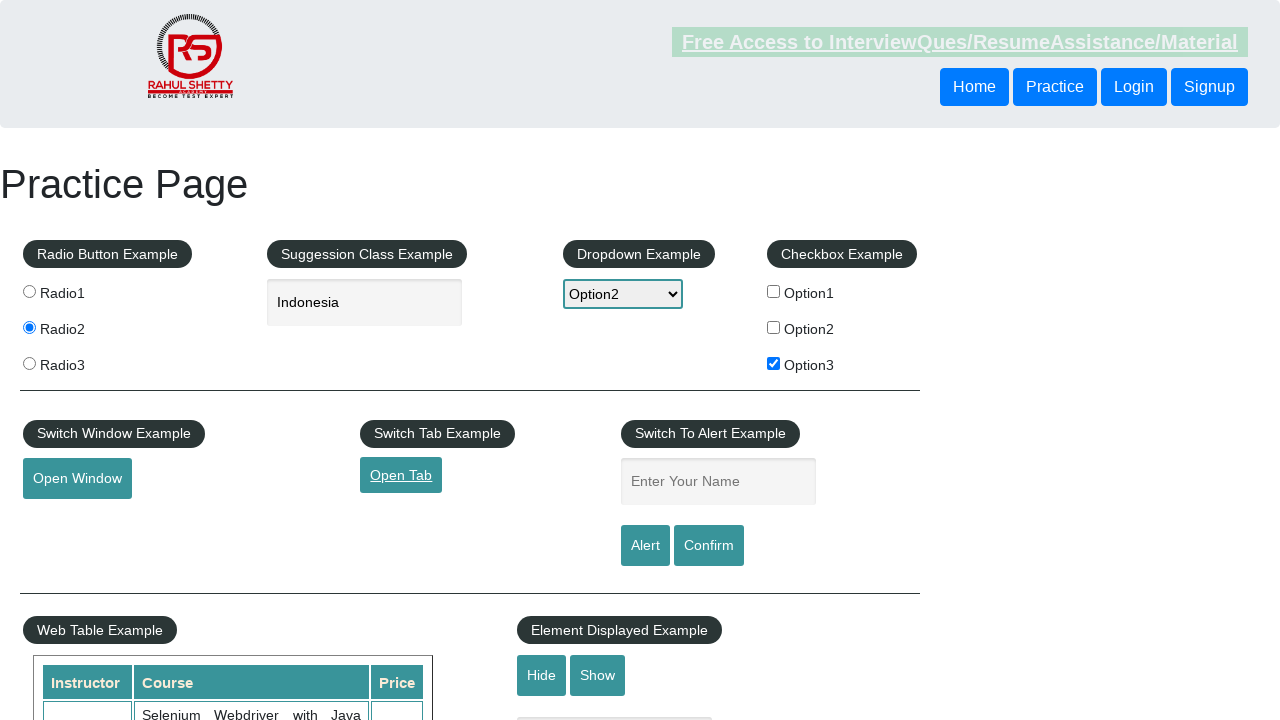

Closed new tab
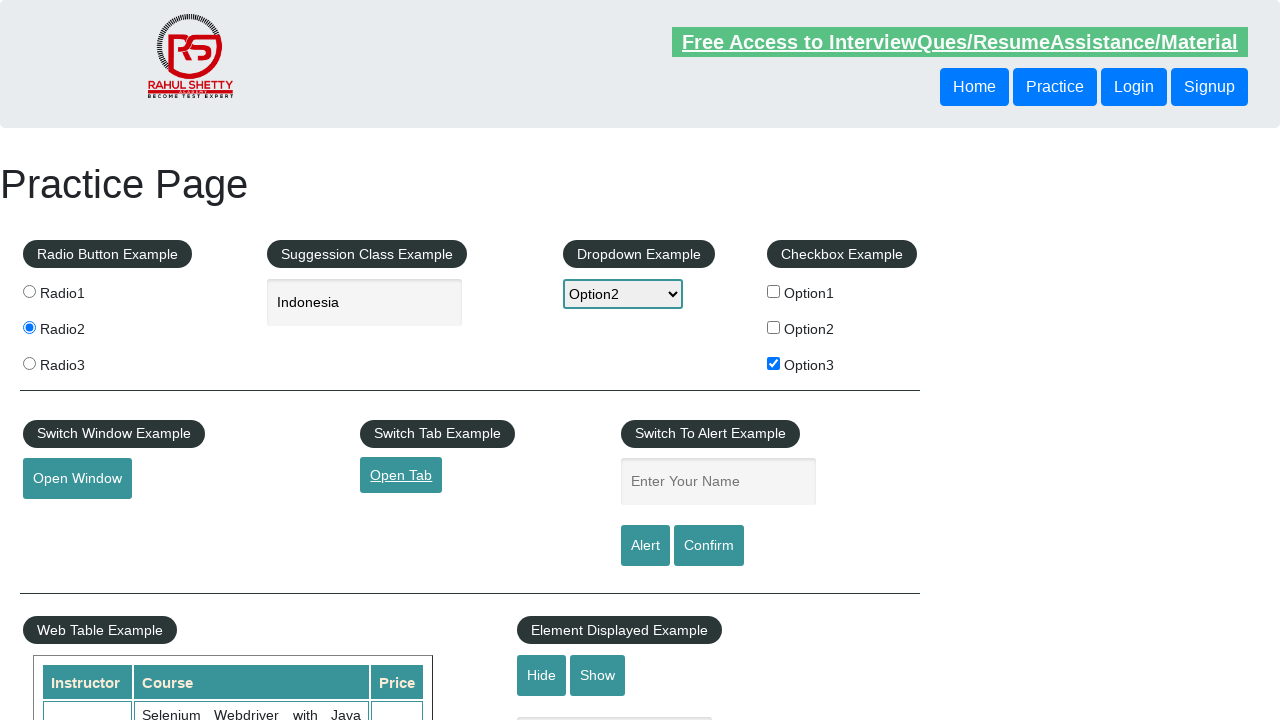

Filled name field with 'dhivya' on #name
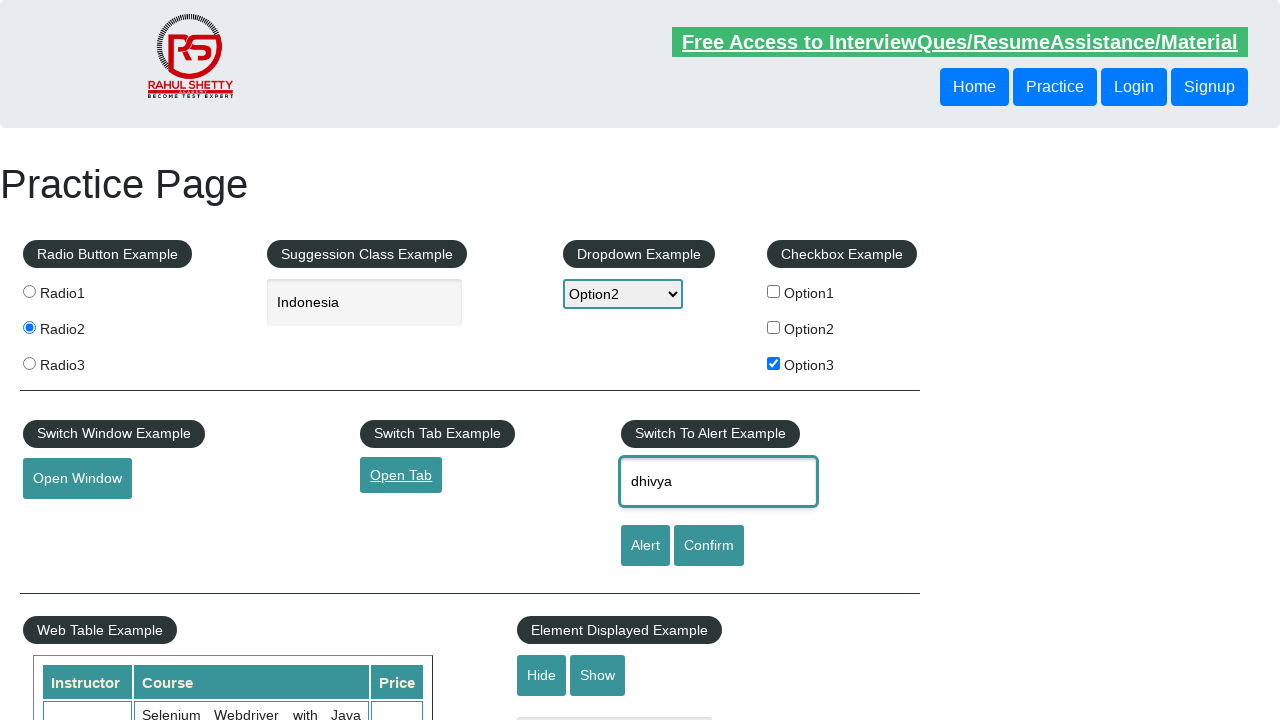

Clicked alert button at (645, 546) on #alertbtn
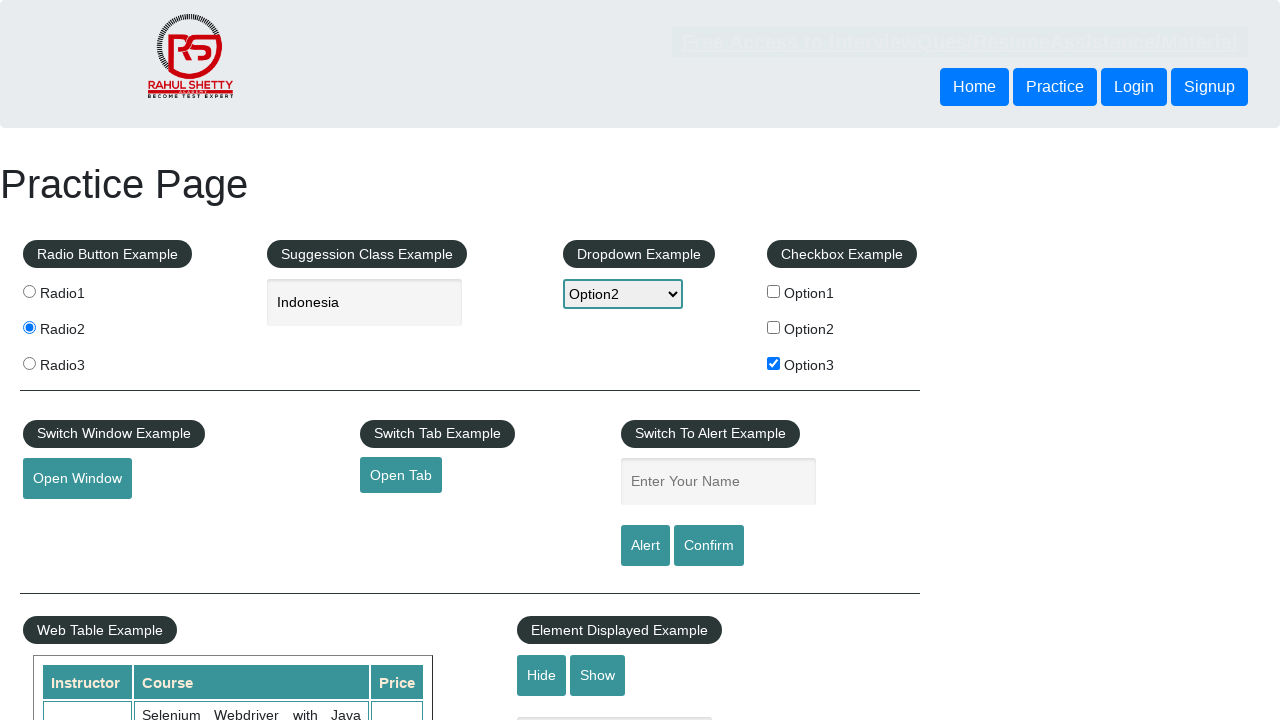

Accepted alert dialog
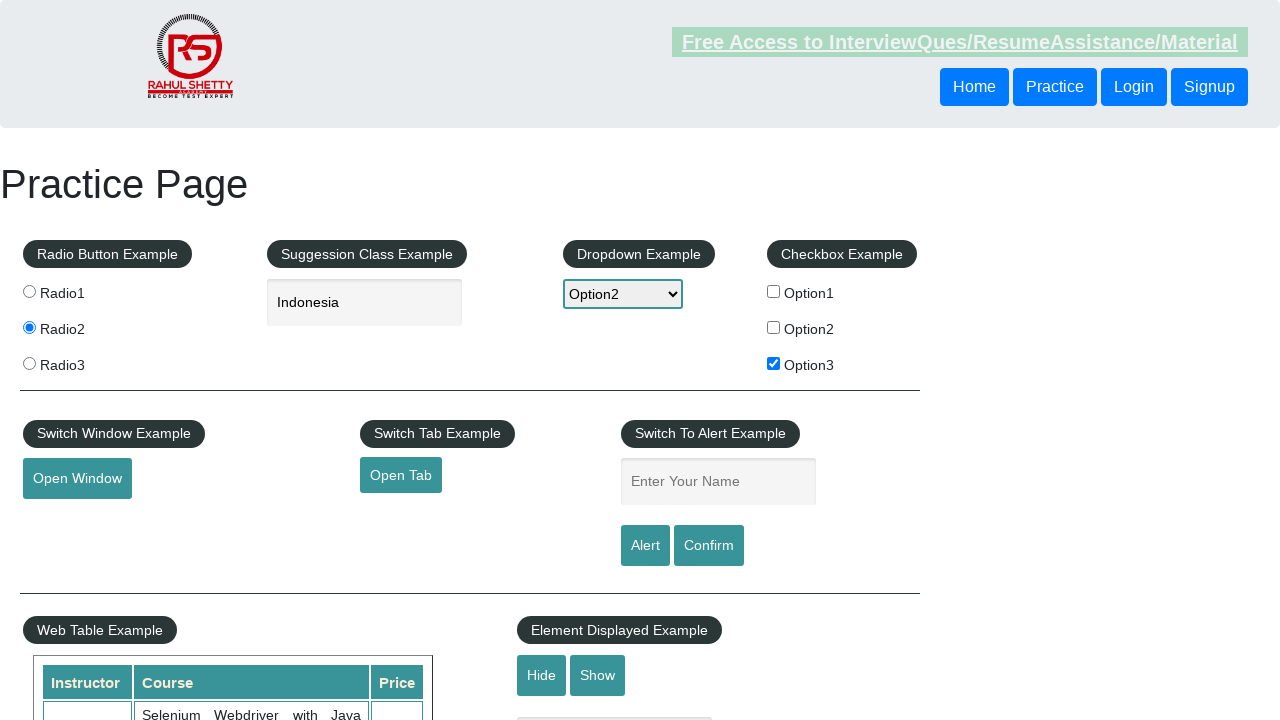

Waited 500ms after alert
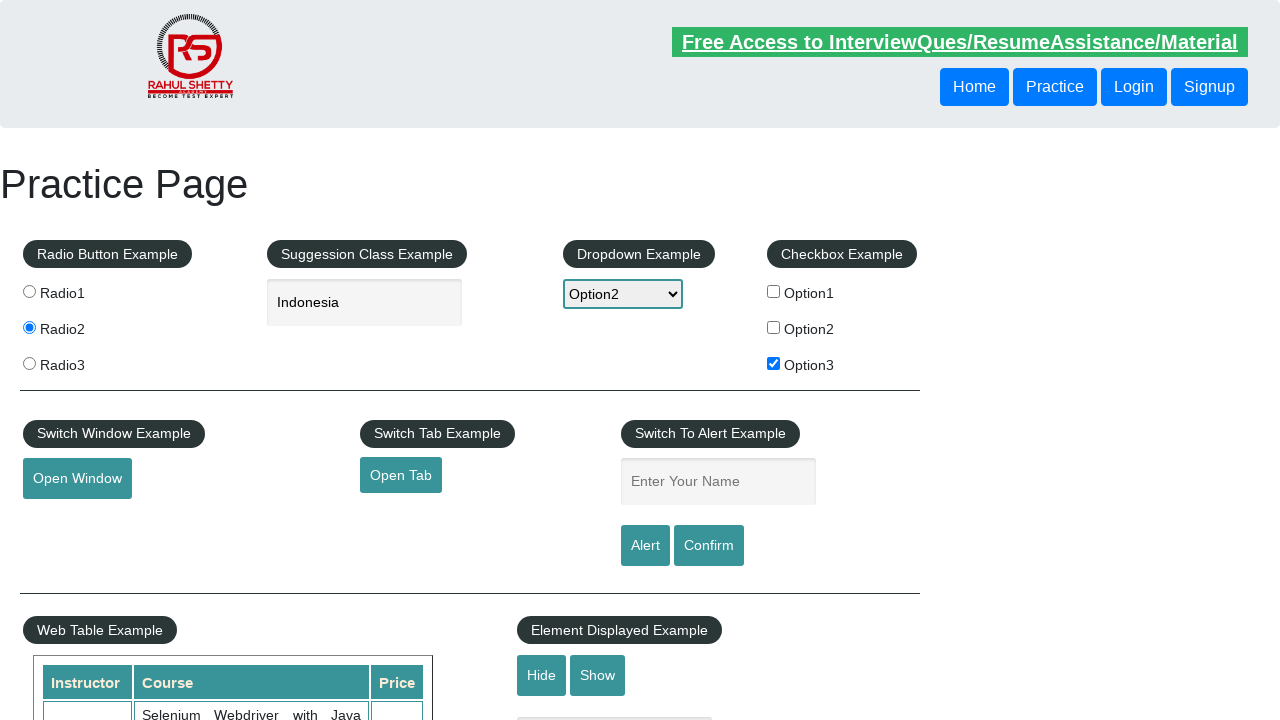

Filled name field with 'dhivya' again on #name
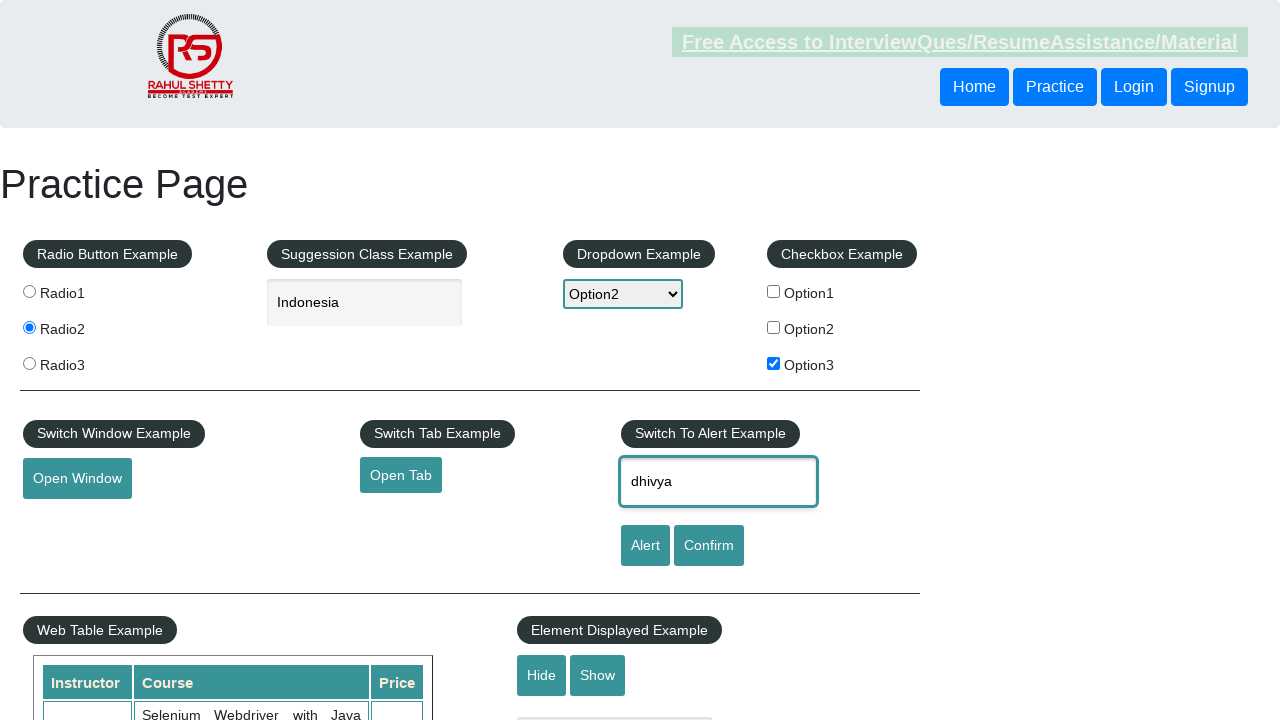

Clicked confirm button at (709, 546) on #confirmbtn
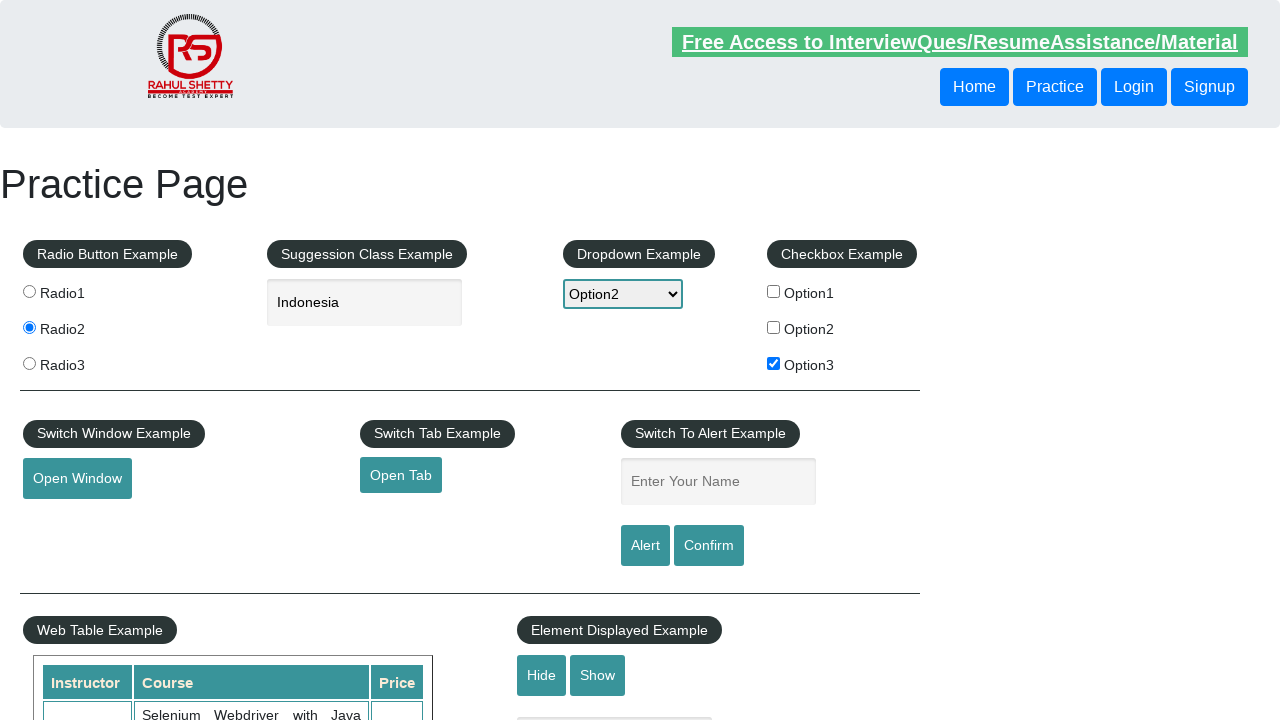

Dismissed confirm dialog
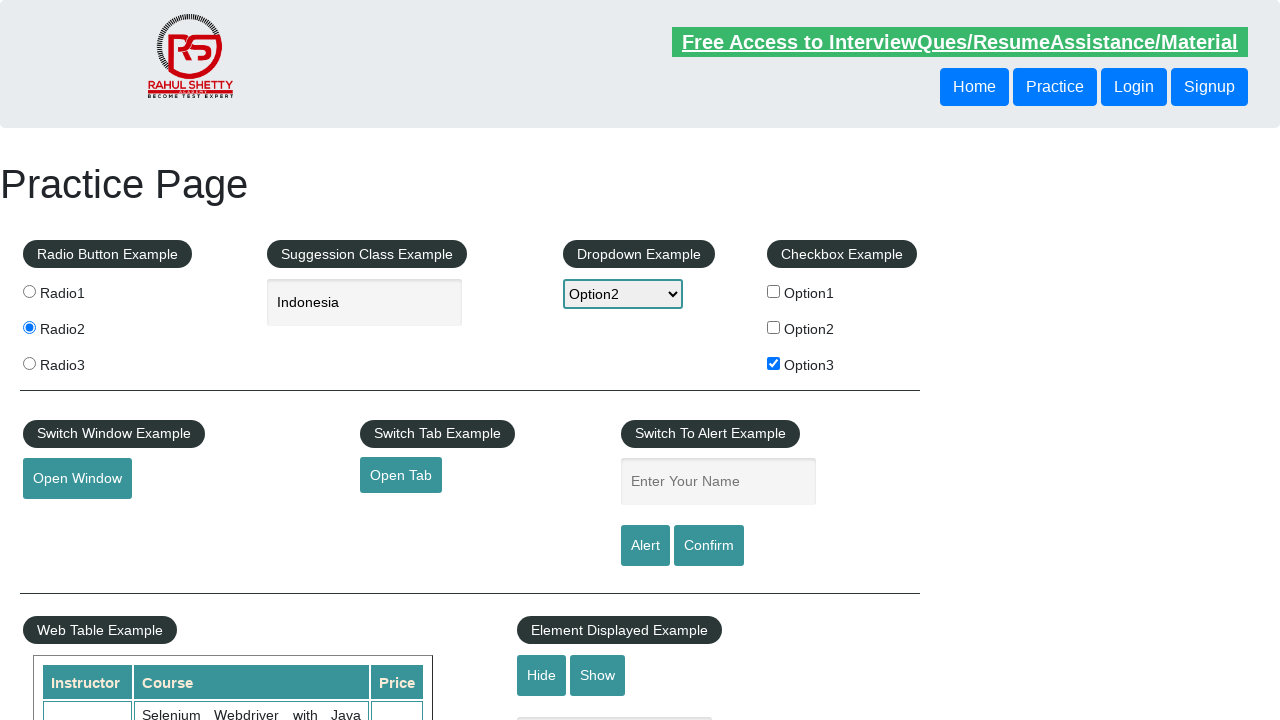

Waited 500ms after dismiss
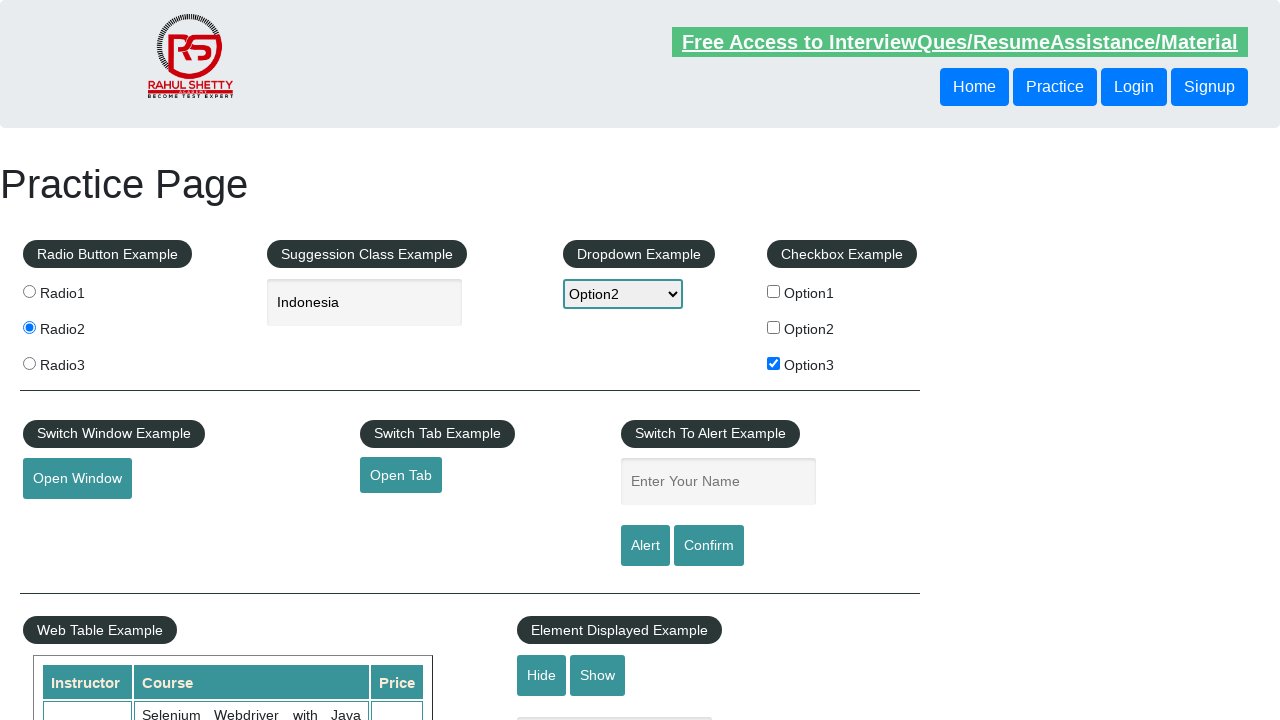

Web table element verified and loaded
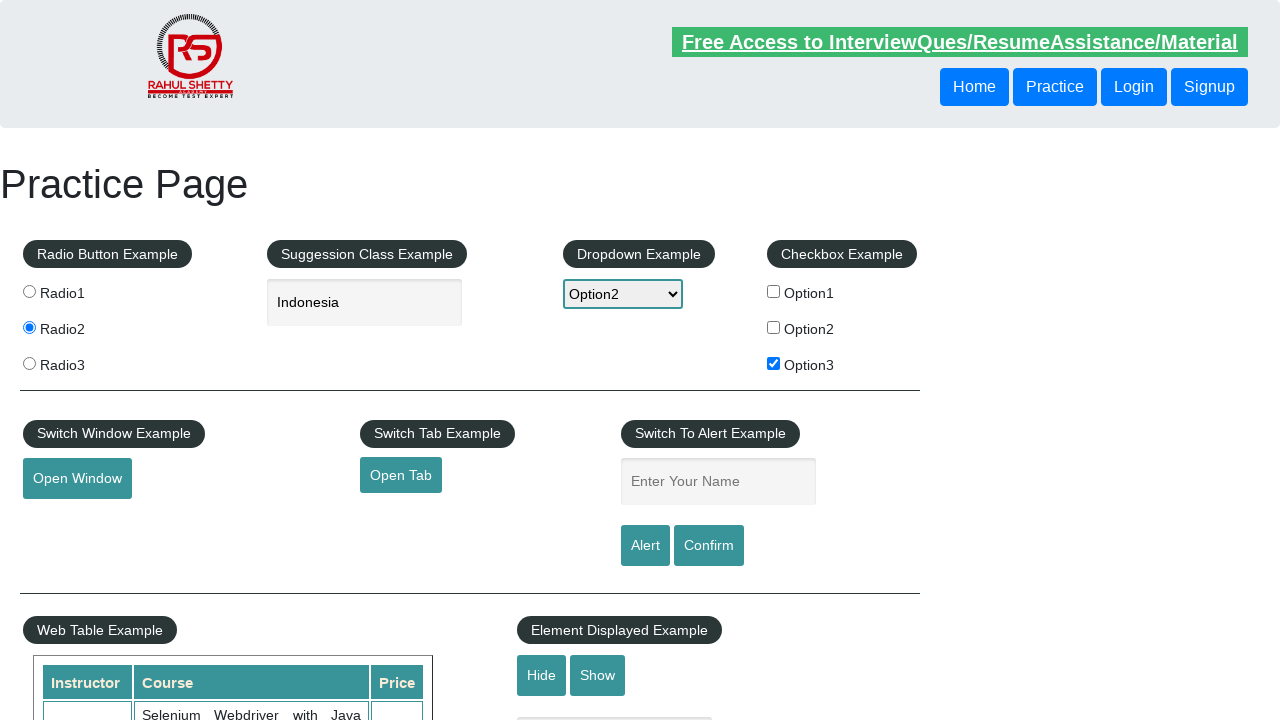

Clicked hide textbox button at (542, 675) on #hide-textbox
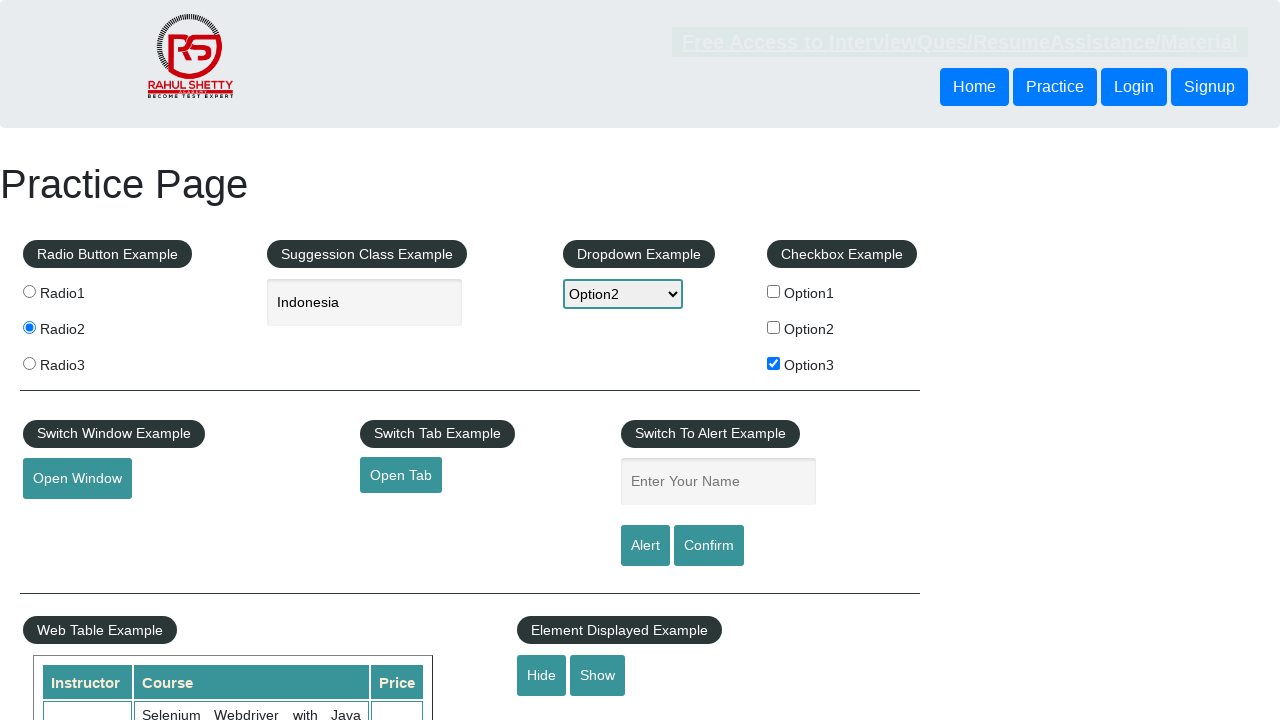

Waited 500ms after hiding textbox
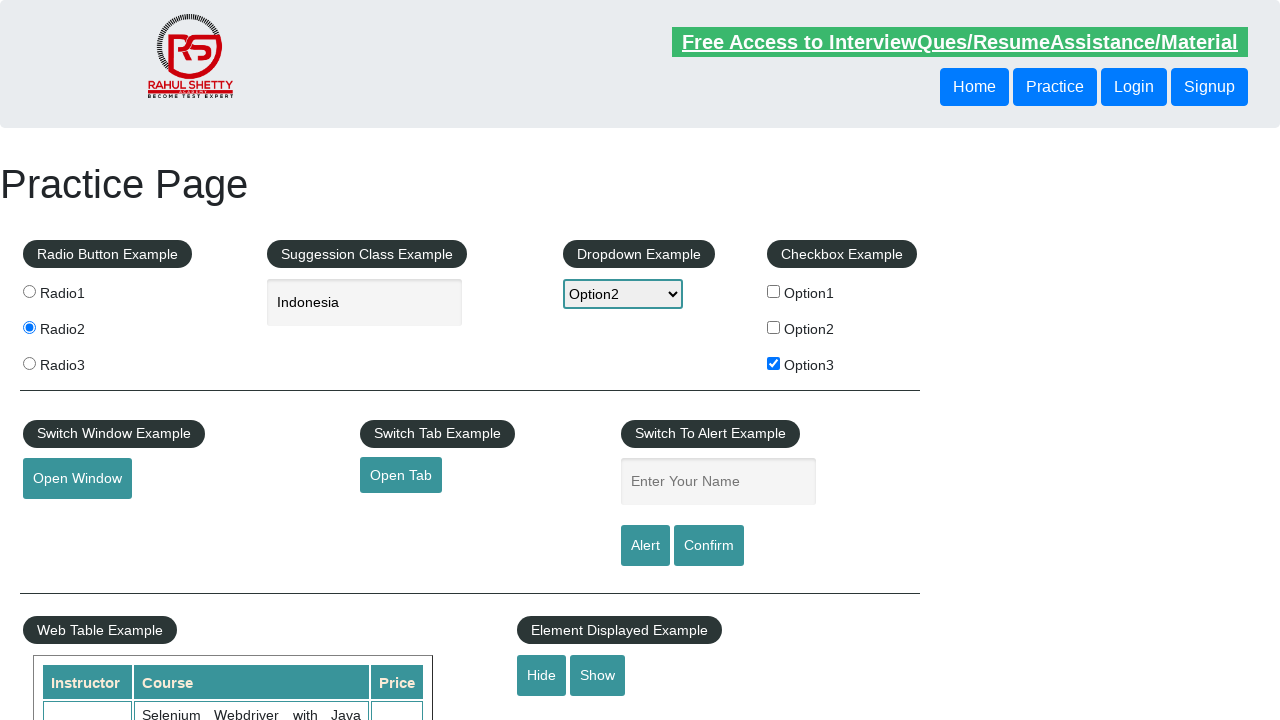

Clicked show textbox button at (598, 675) on #show-textbox
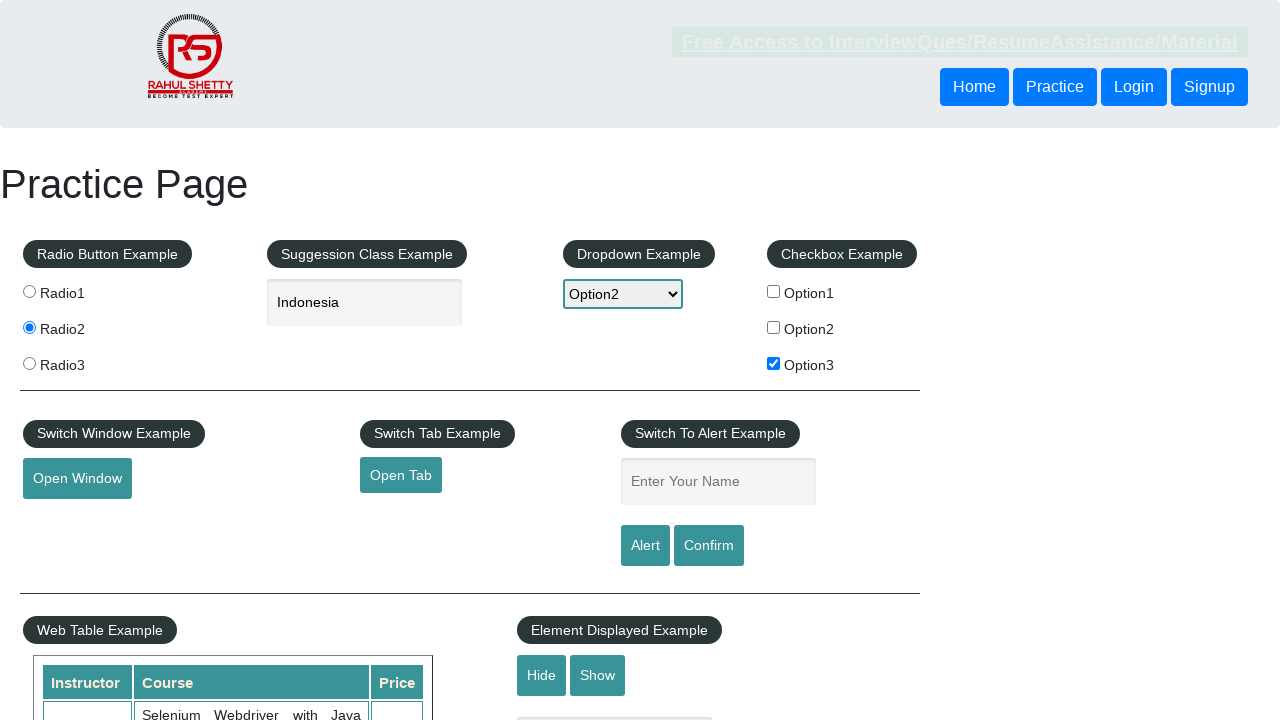

Waited 500ms after showing textbox
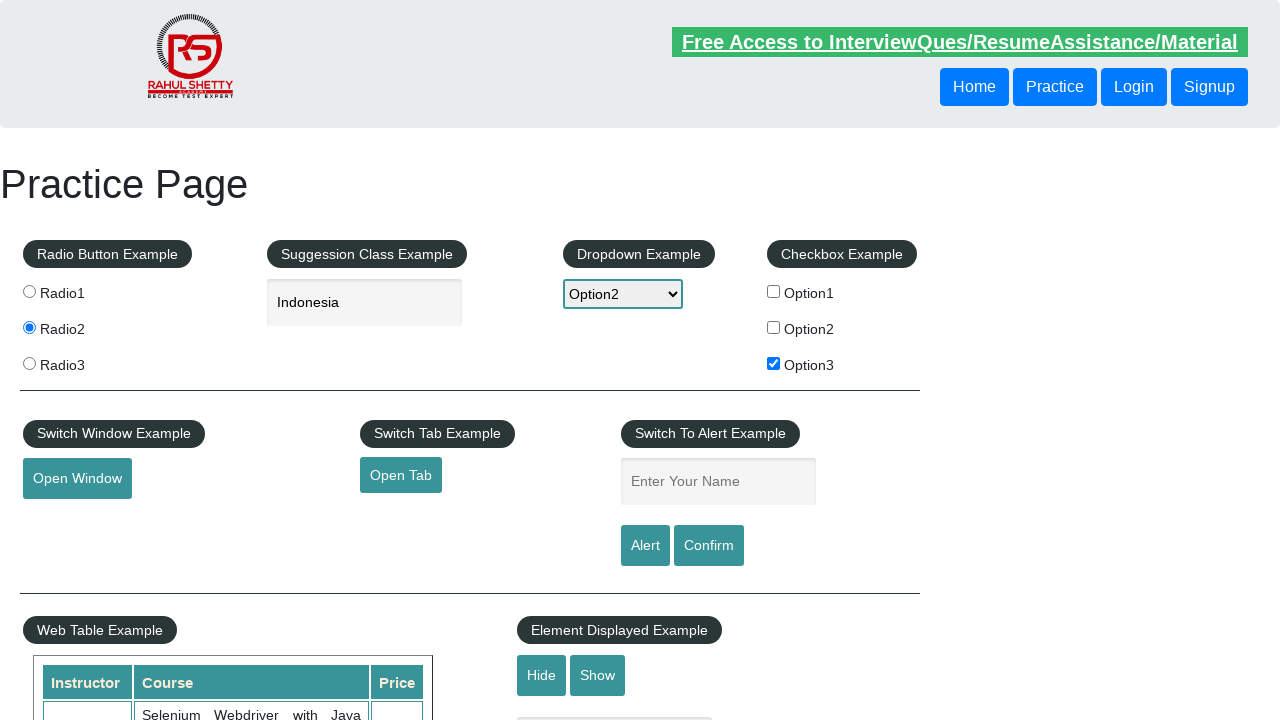

Hovered over mouse hover element at (83, 361) on #mousehover
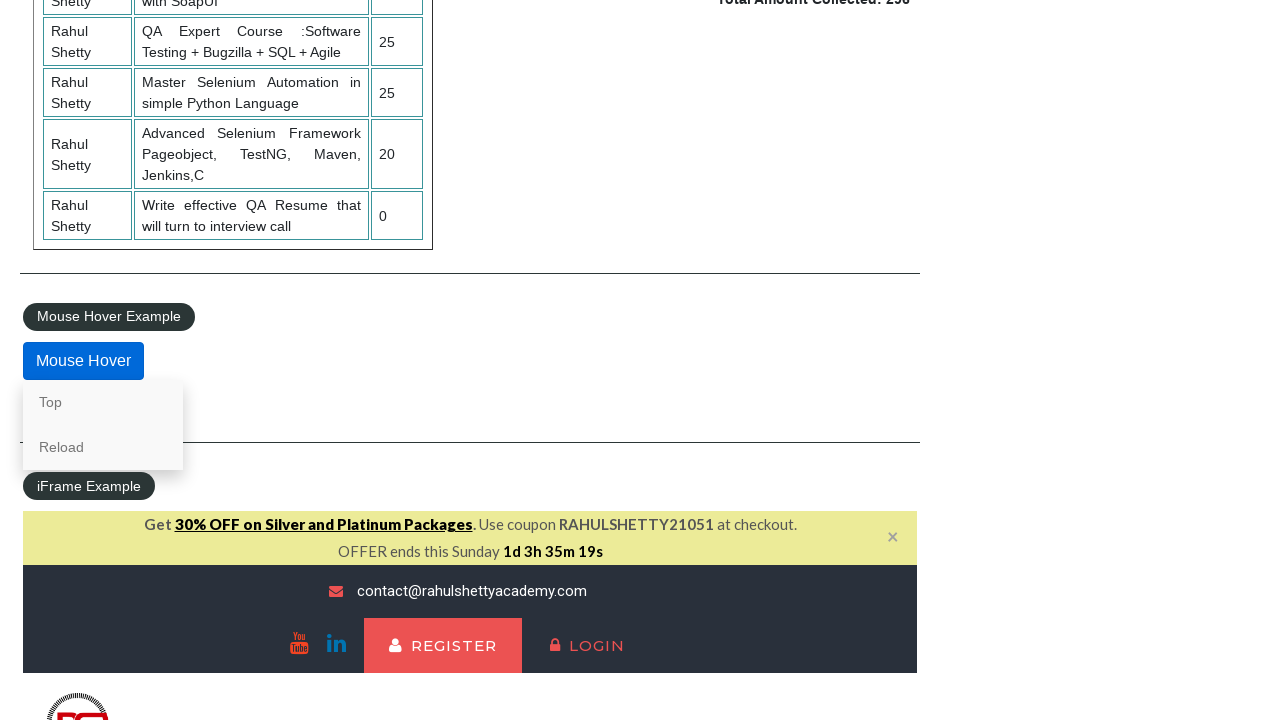

Clicked Reload link from hover menu at (103, 447) on a:has-text('Reload')
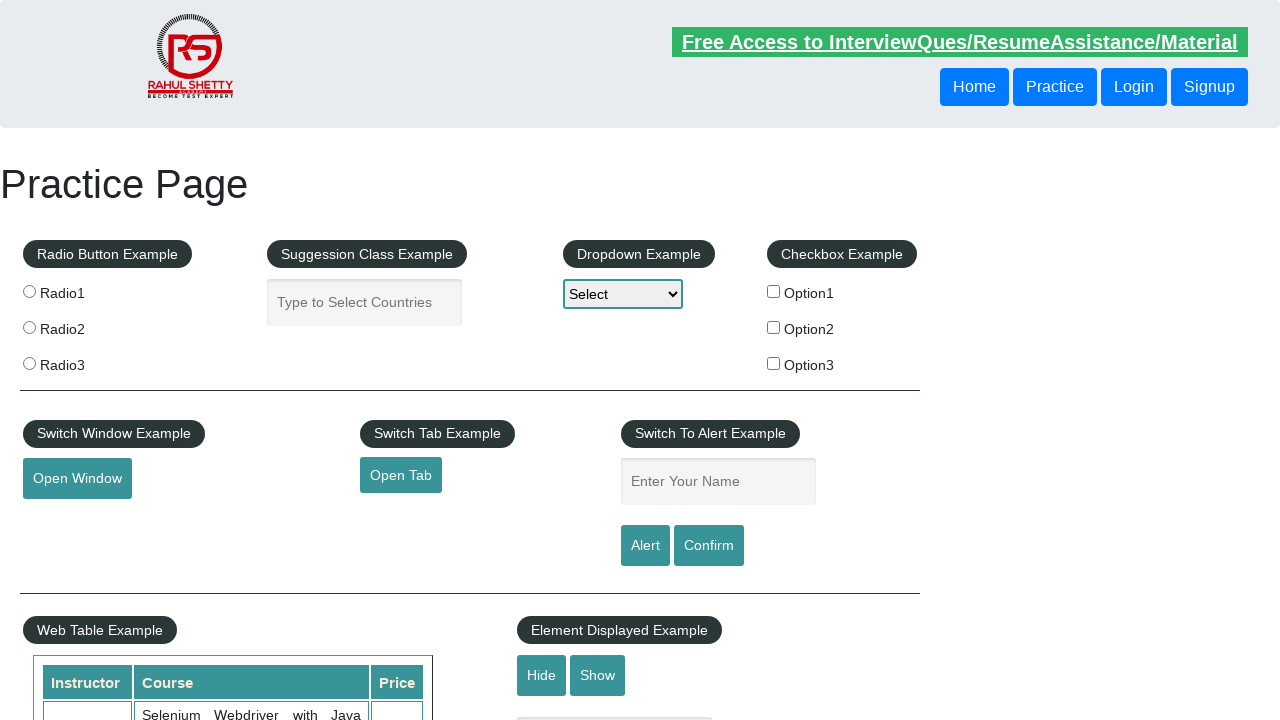

Page reloaded successfully
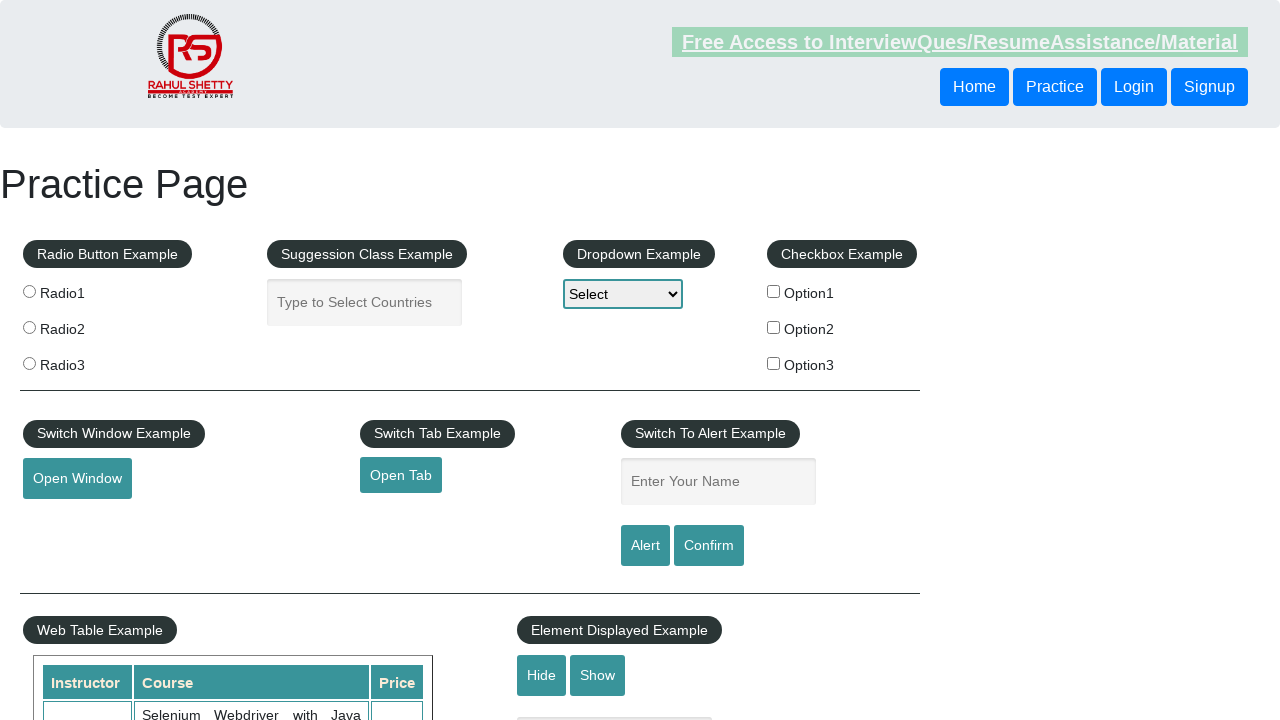

Located iframe with name 'iframe-name'
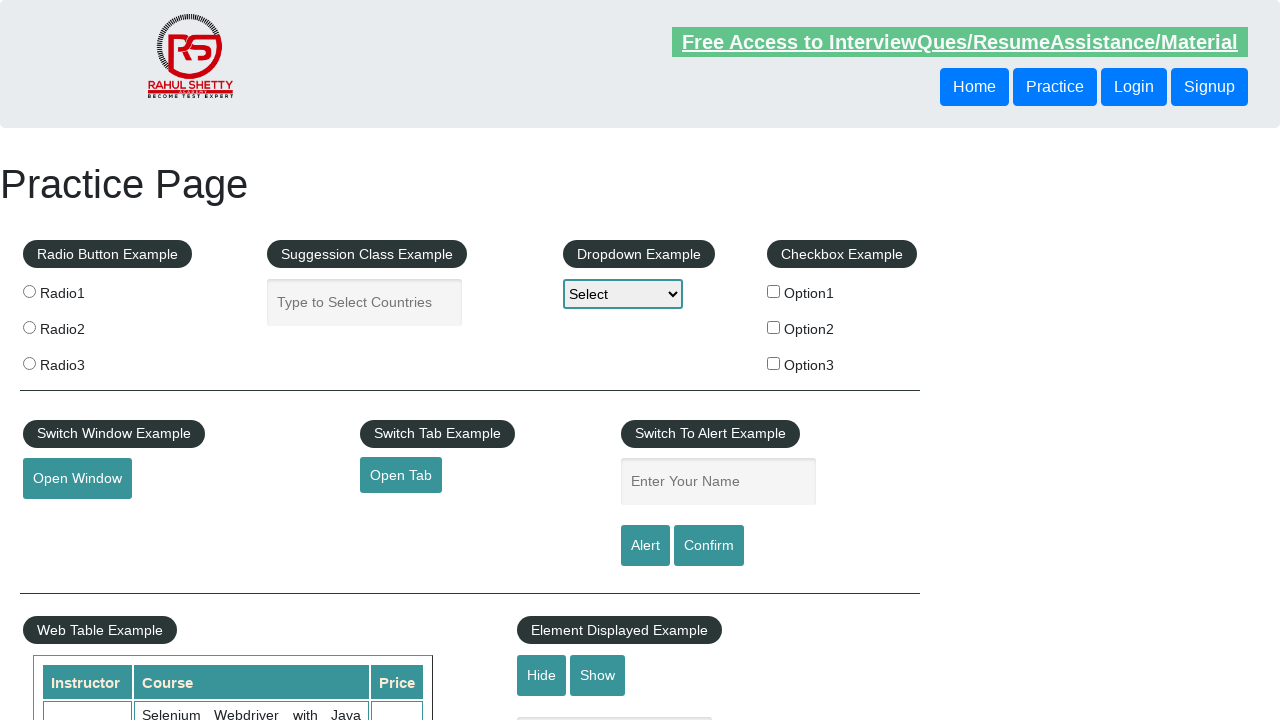

Verified first link element in iframe is present
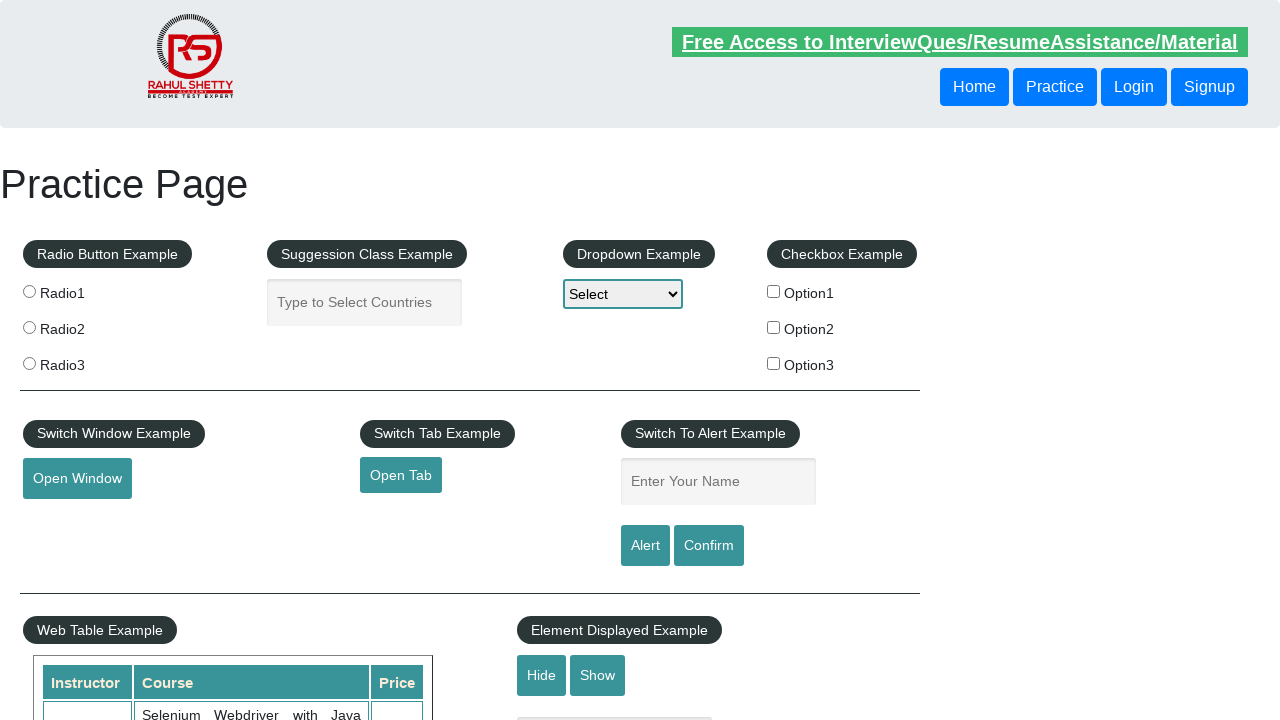

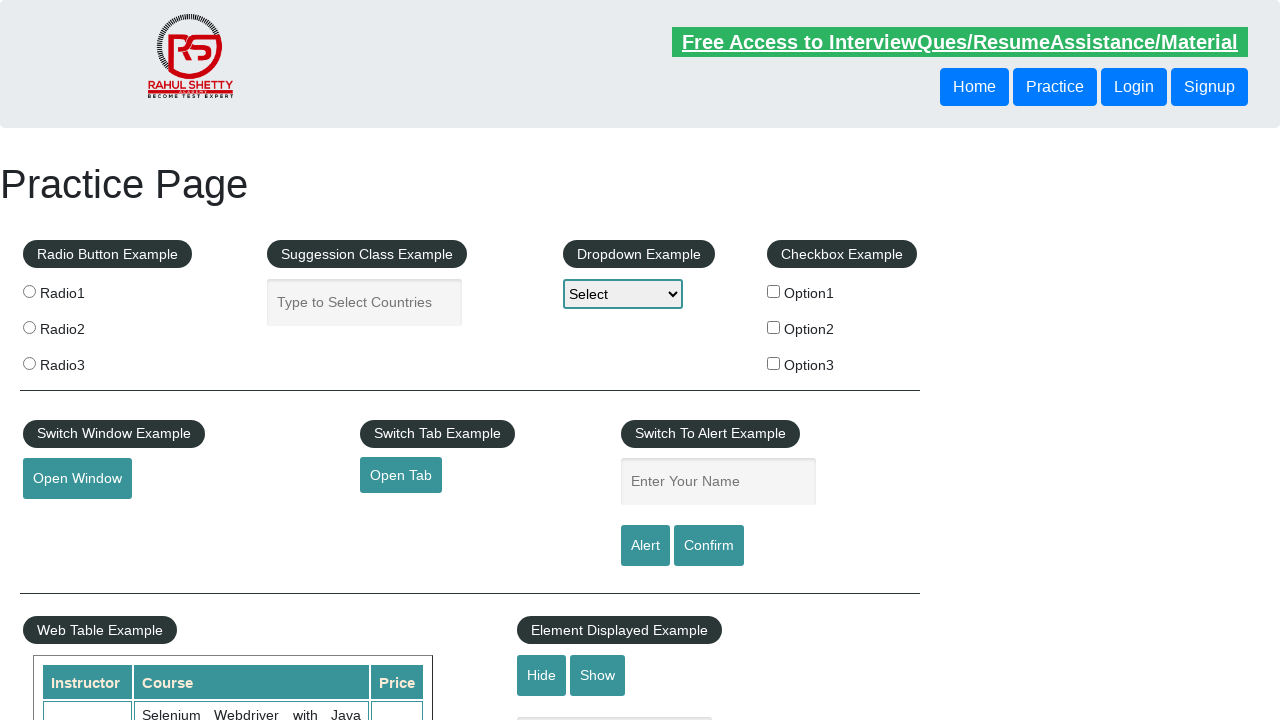